Navigates to sign-in page and verifies the password field has correct placeholder text

Starting URL: https://cannatrader-frontend.vercel.app/home

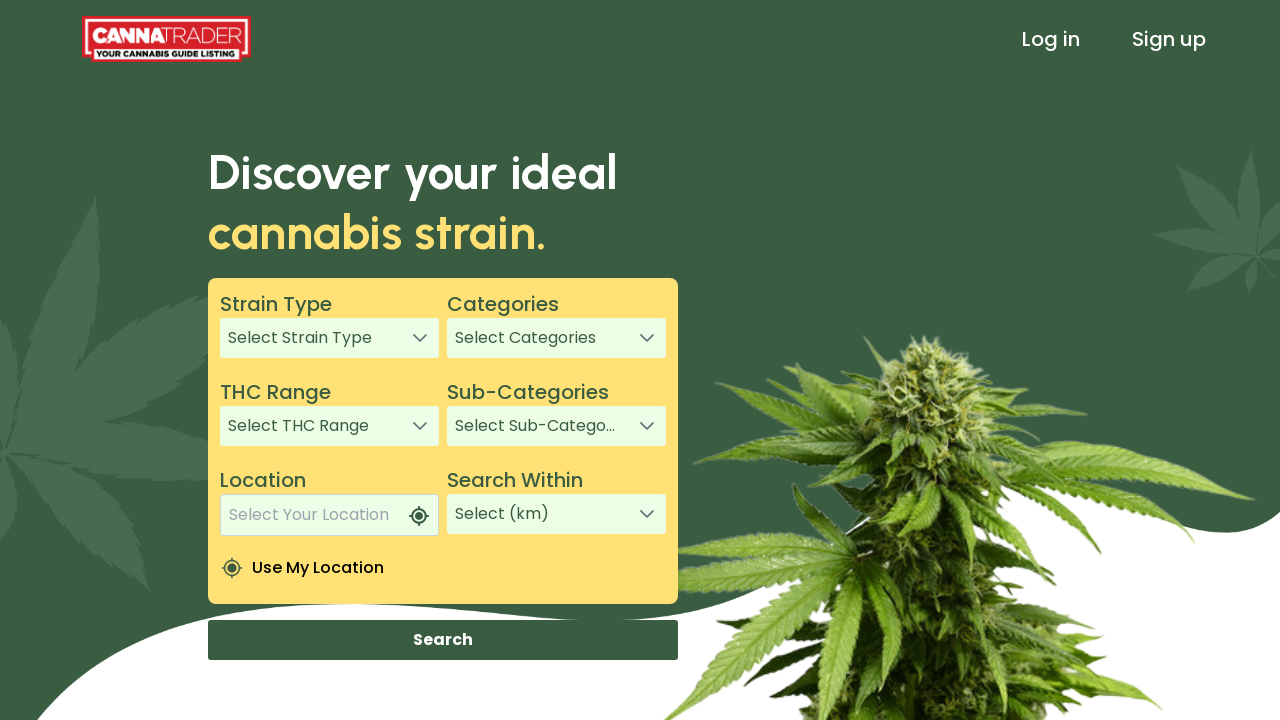

Clicked sign in link to navigate to login page at (1051, 39) on xpath=/html/body/app-root/app-header/div[1]/header/div[3]/a[1]
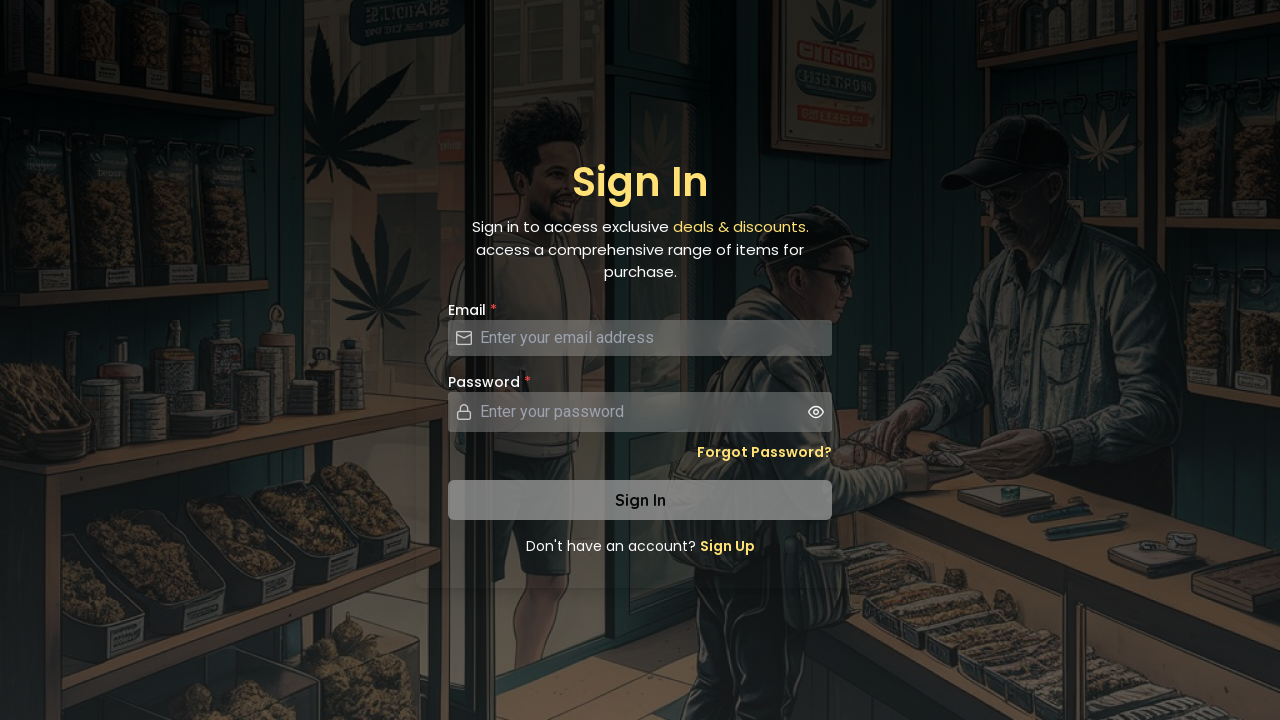

Password input field loaded
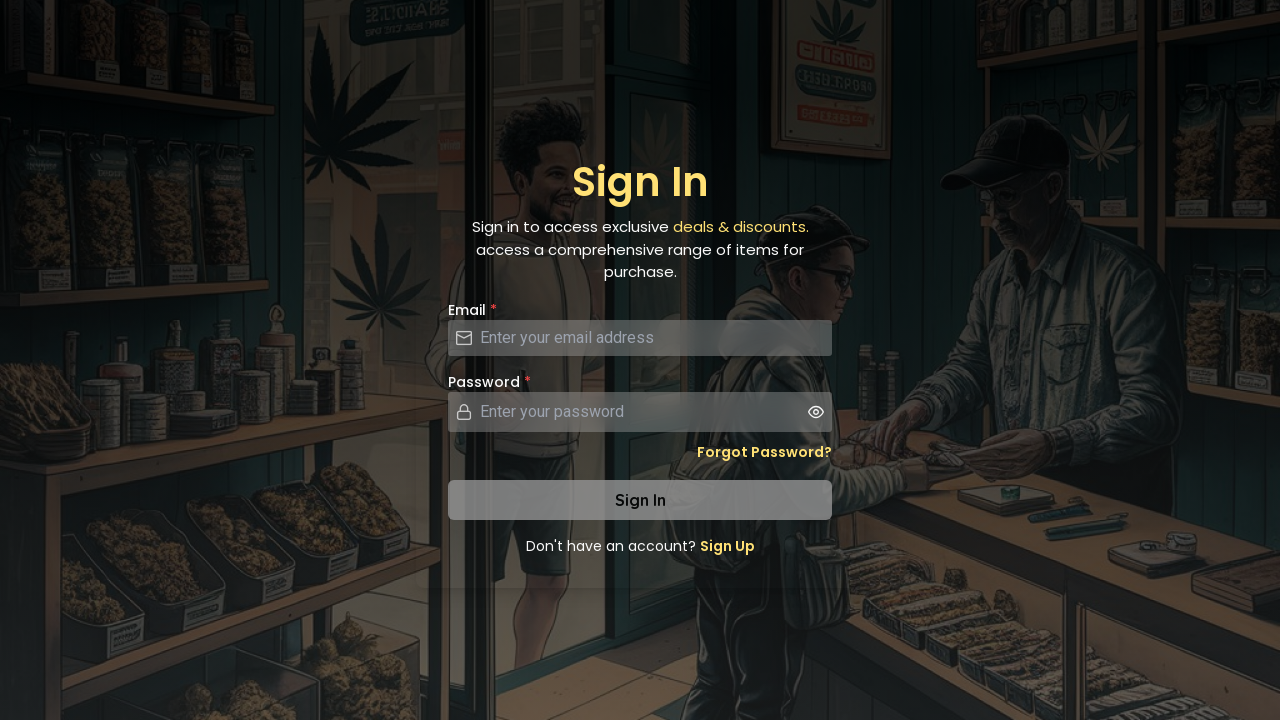

Retrieved placeholder text from password field
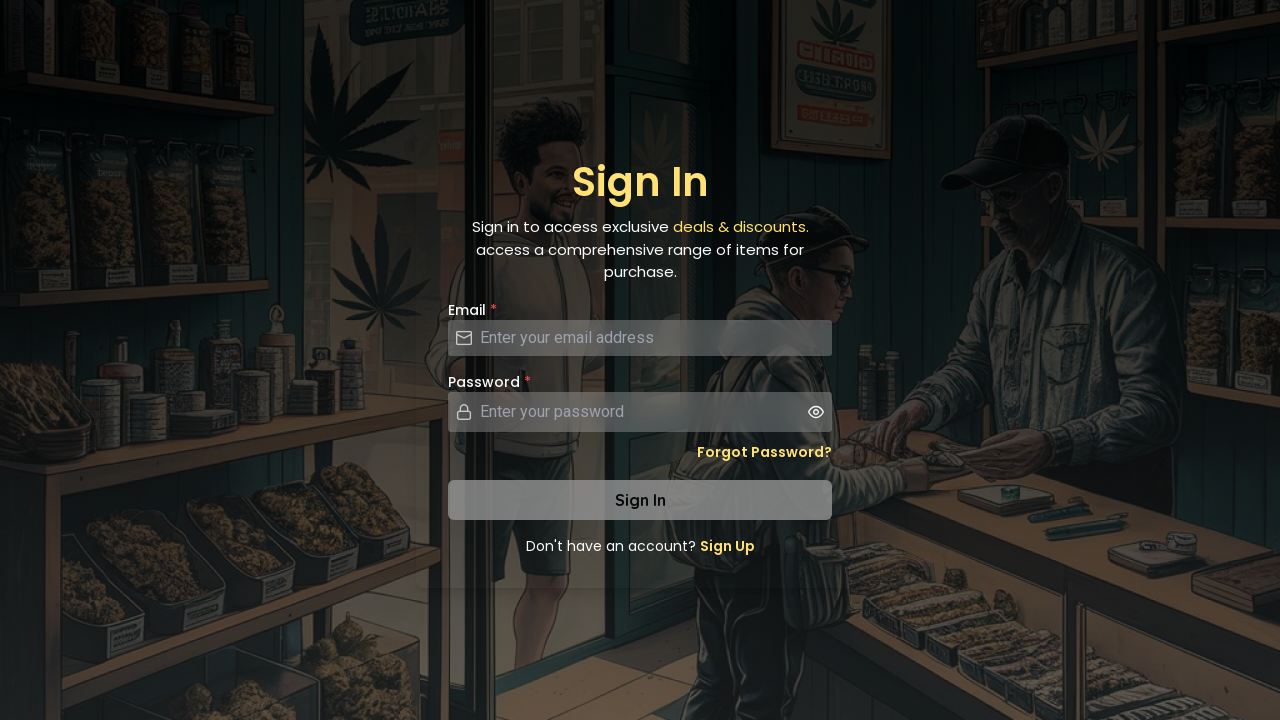

Verified password field has correct placeholder text 'Enter your password'
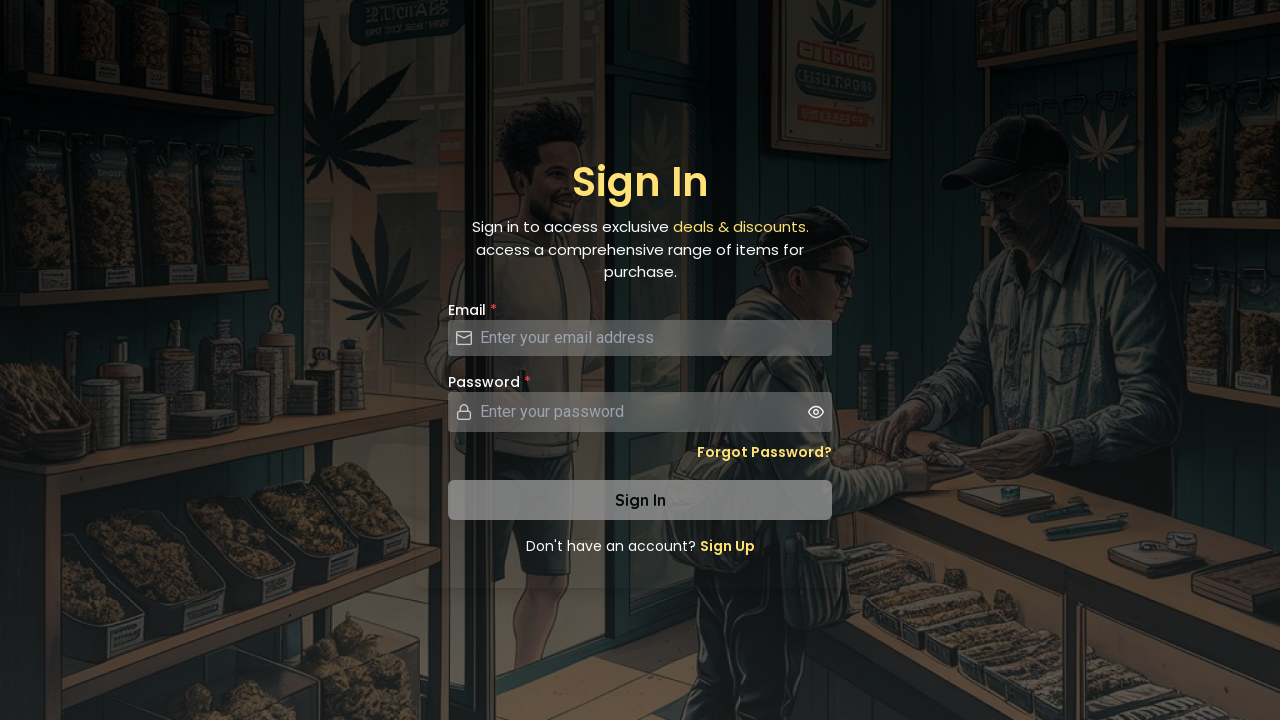

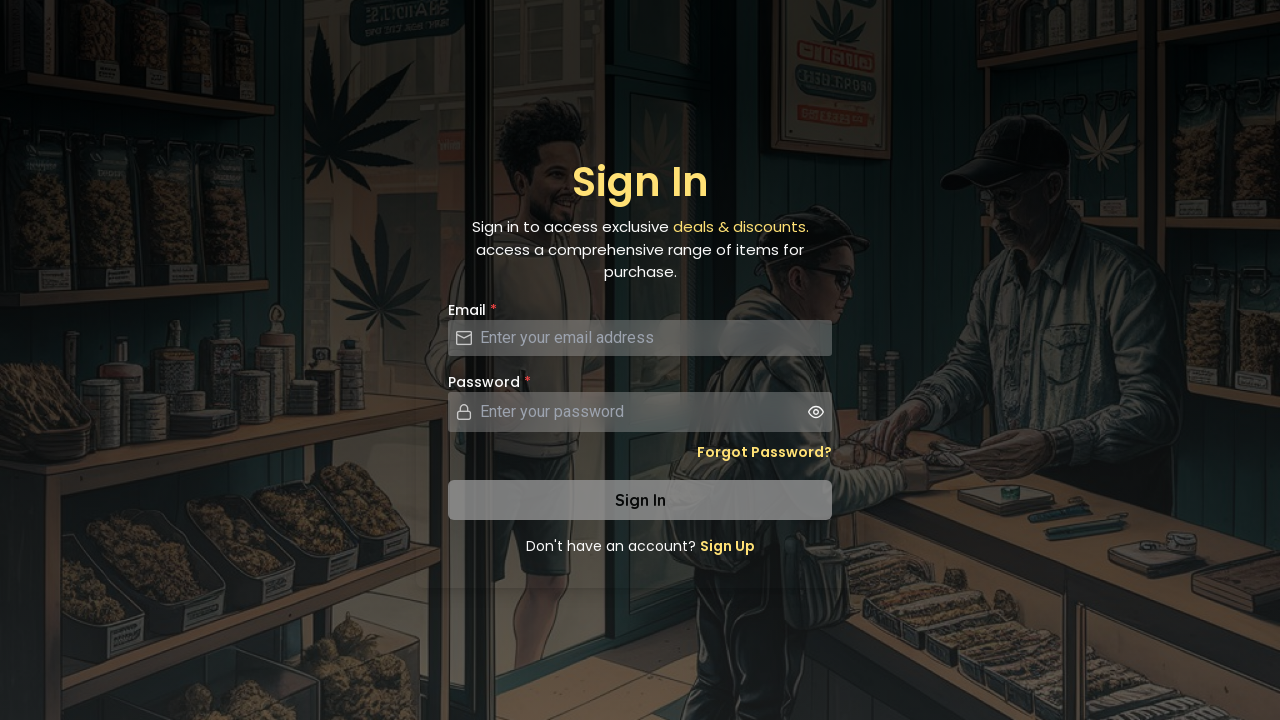